Tests the Feed-A-Cat page by navigating to it after reset and verifying the Feed button exists

Starting URL: https://cs1632.appspot.com/

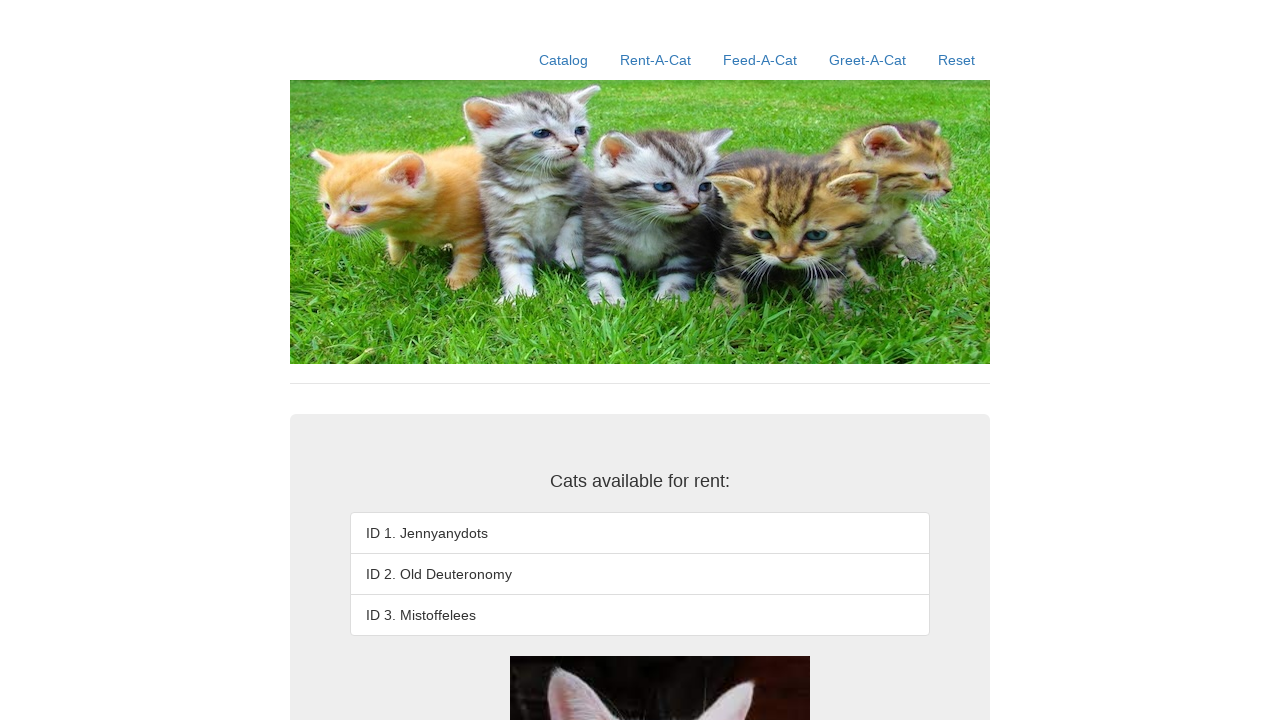

Clicked Reset link at (956, 60) on a:text('Reset')
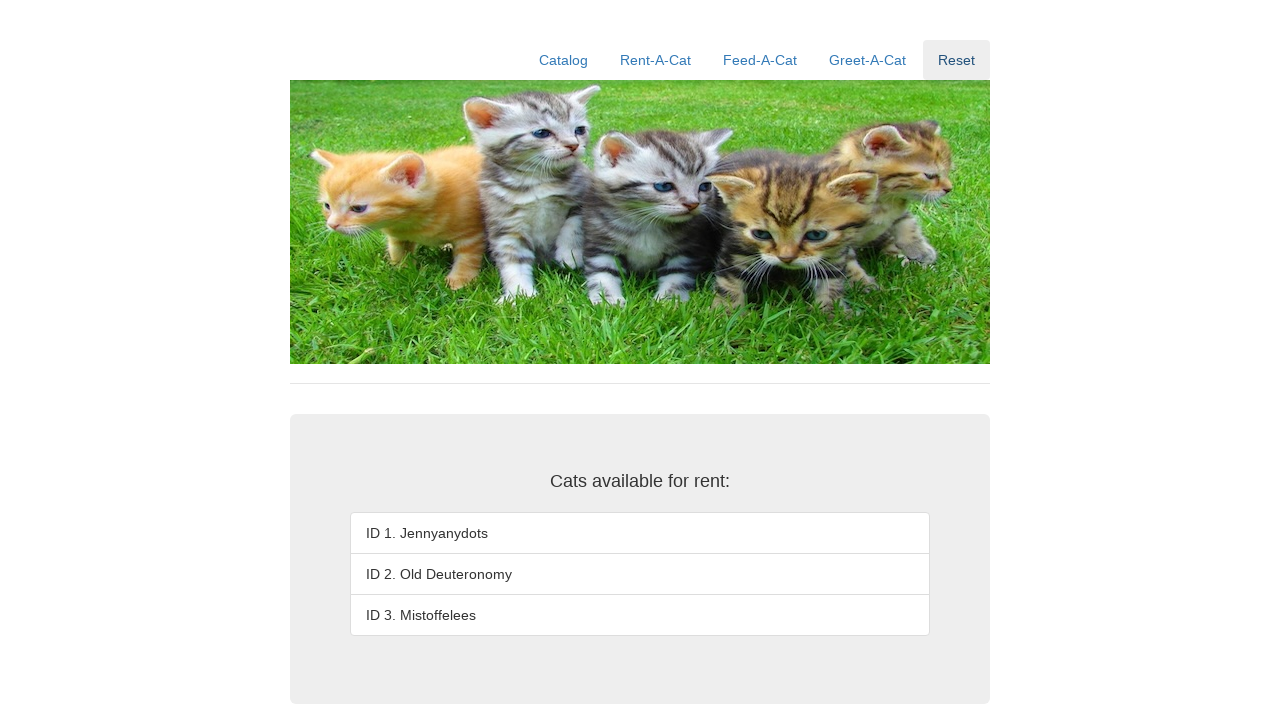

Waited for network idle after reset
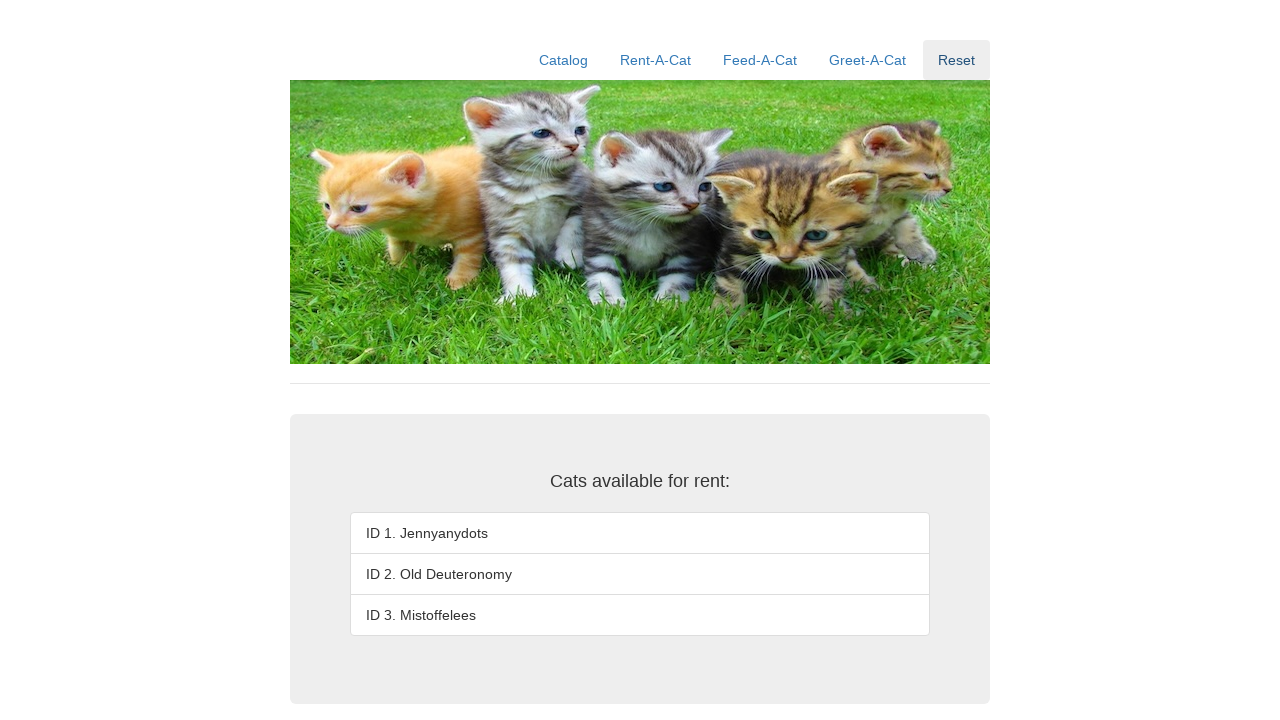

Navigated to home page at https://cs1632.appspot.com/
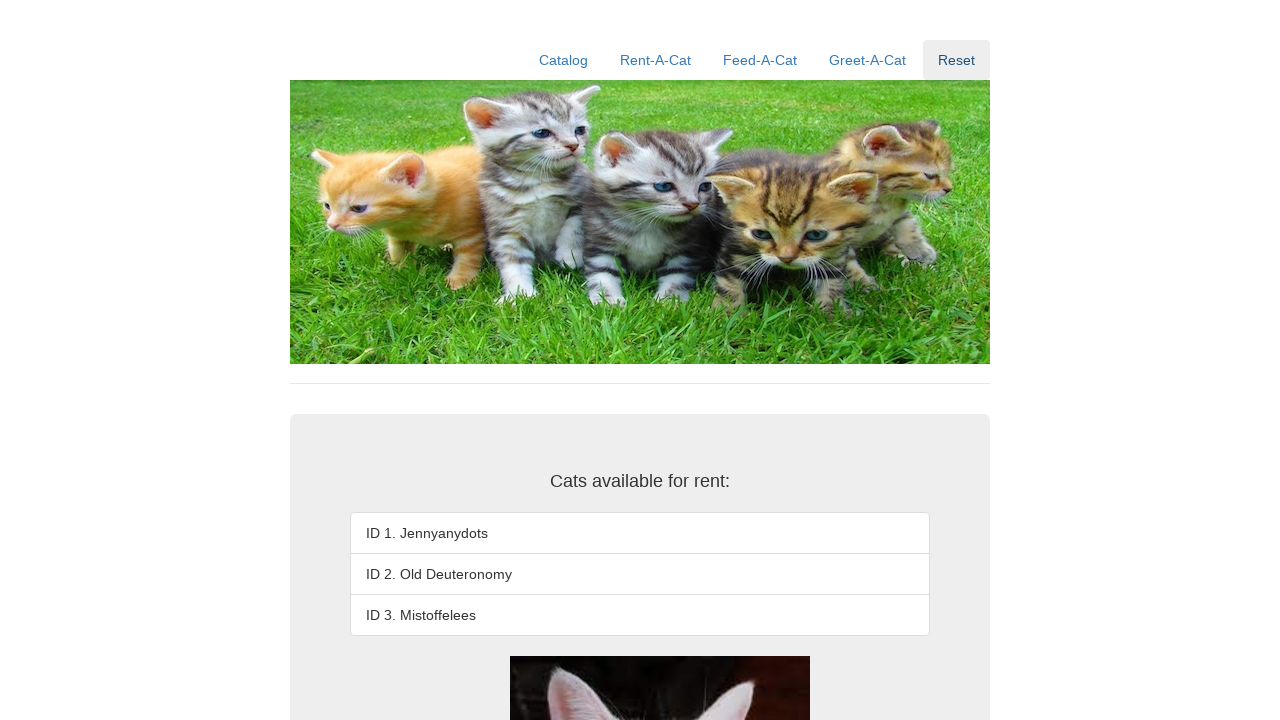

Clicked Feed-A-Cat link at (760, 60) on a:text('Feed-A-Cat')
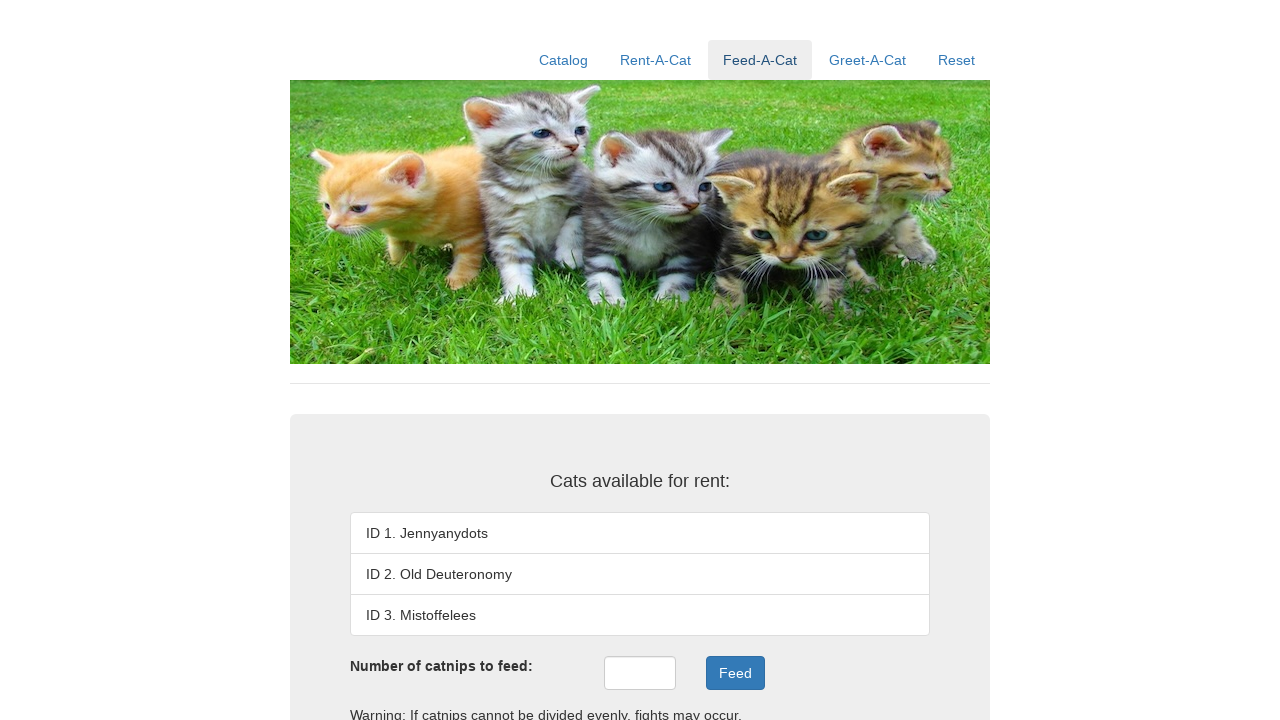

Verified Feed button exists on Feed-A-Cat page
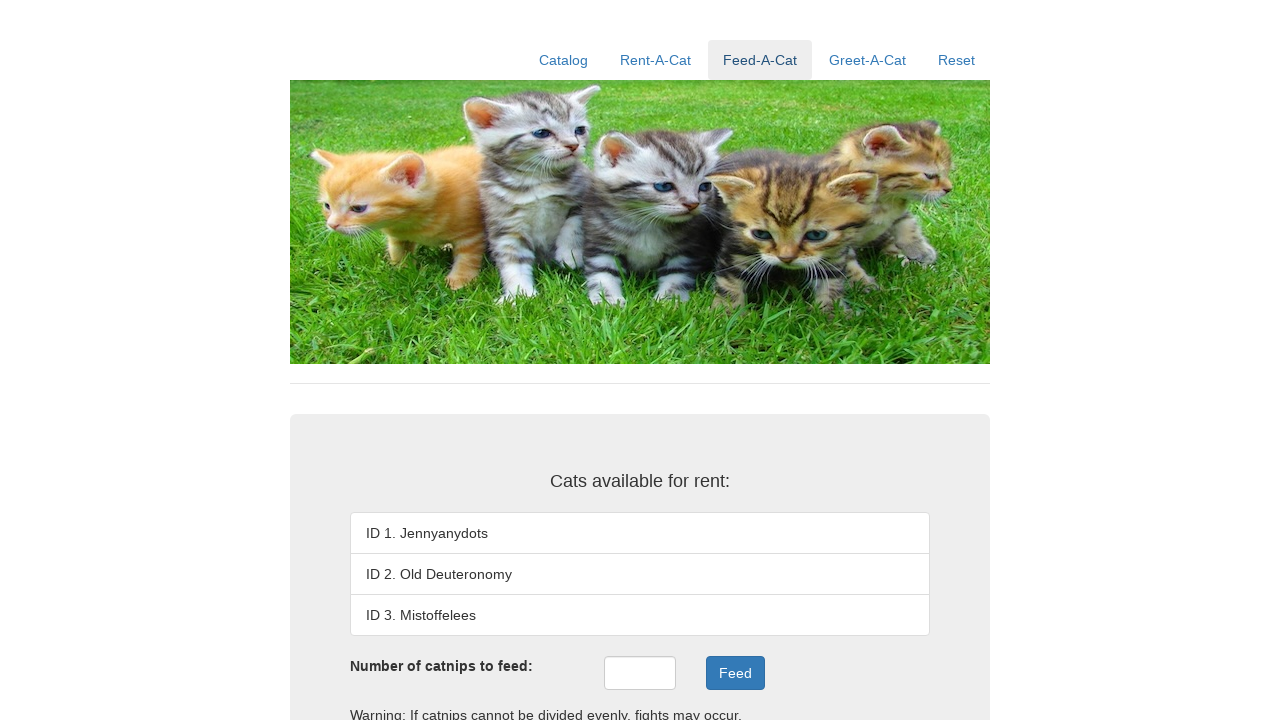

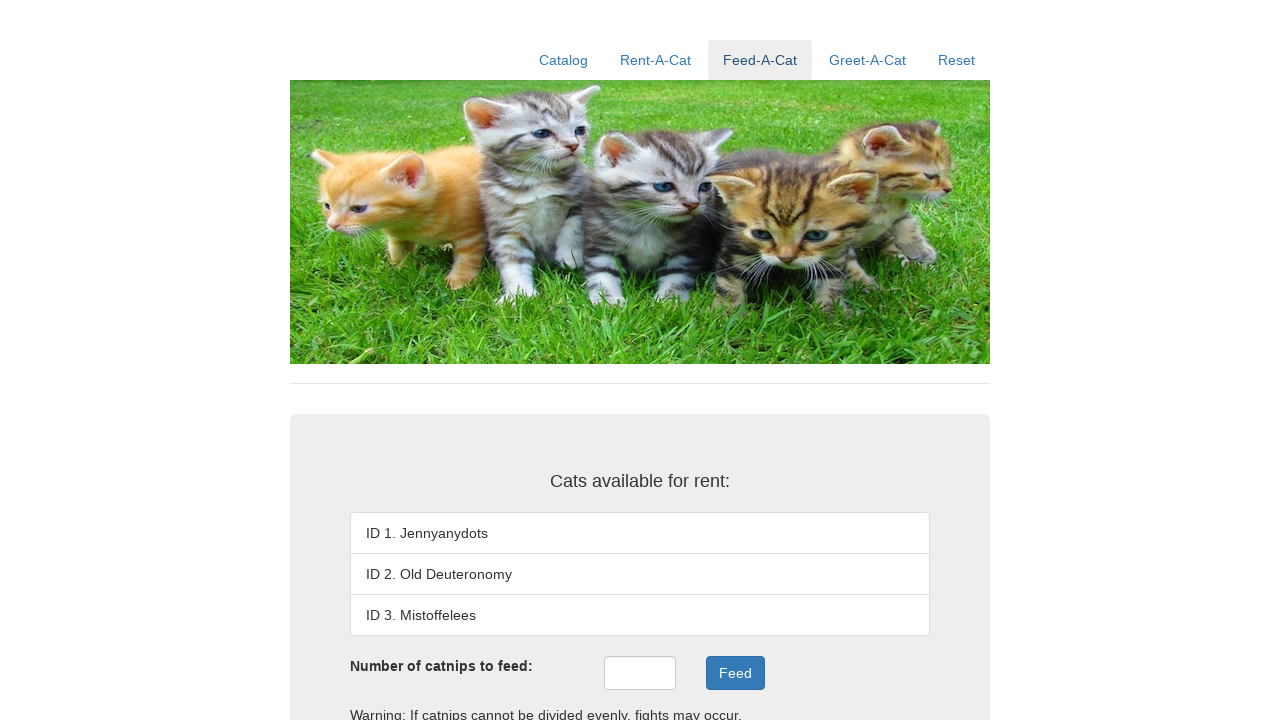